Tests e-commerce functionality by adding specific items to cart, applying a promo code, and proceeding through checkout

Starting URL: https://rahulshettyacademy.com/seleniumPractise/

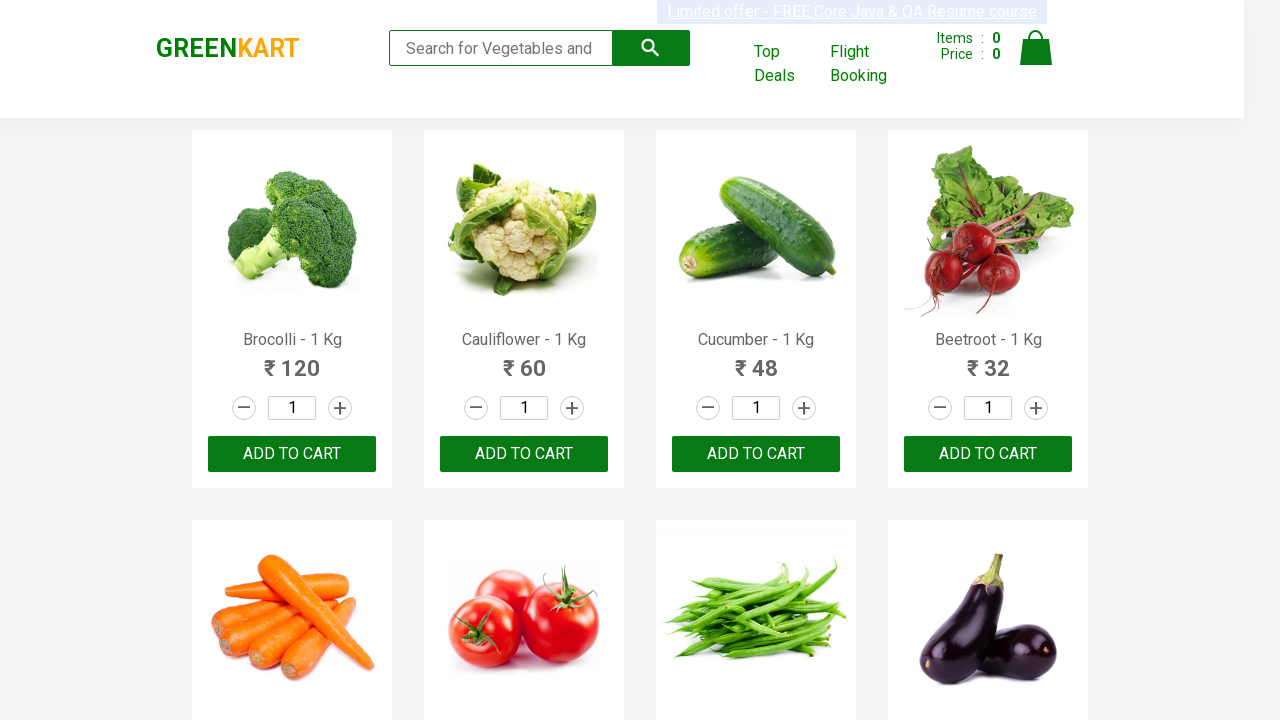

Retrieved all product elements from the page
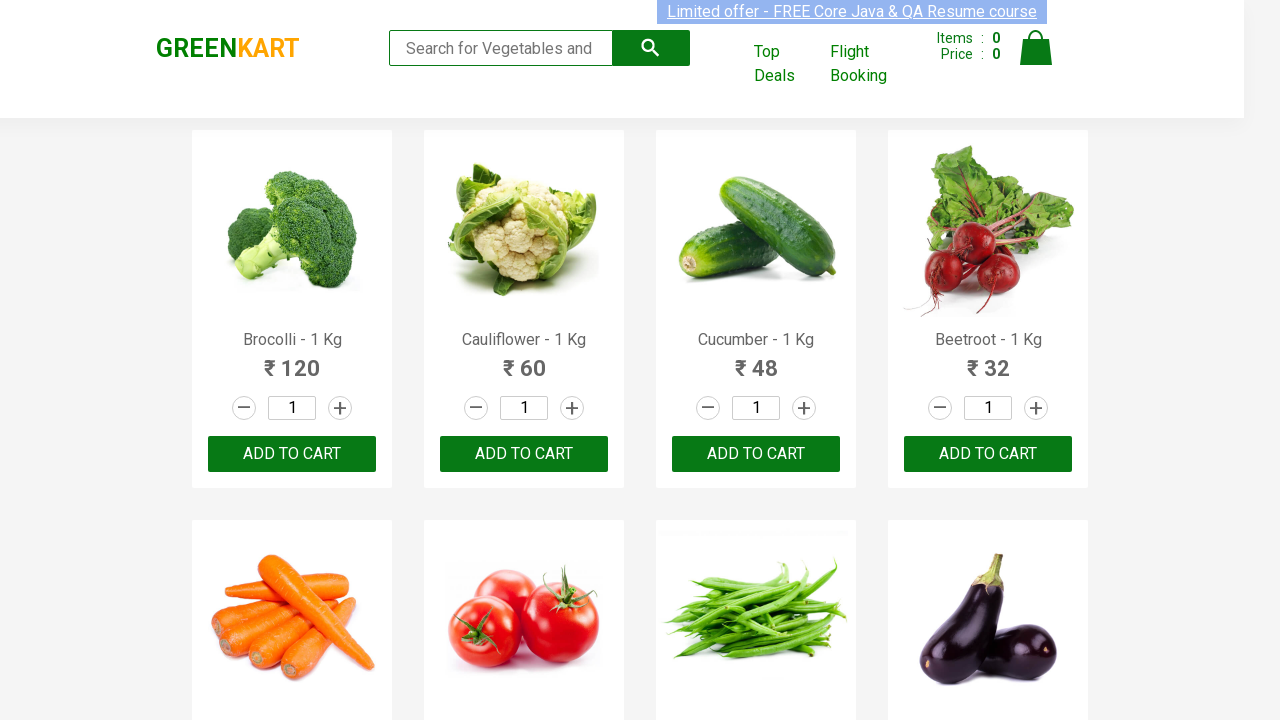

Retrieved product name text: Brocolli - 1 Kg
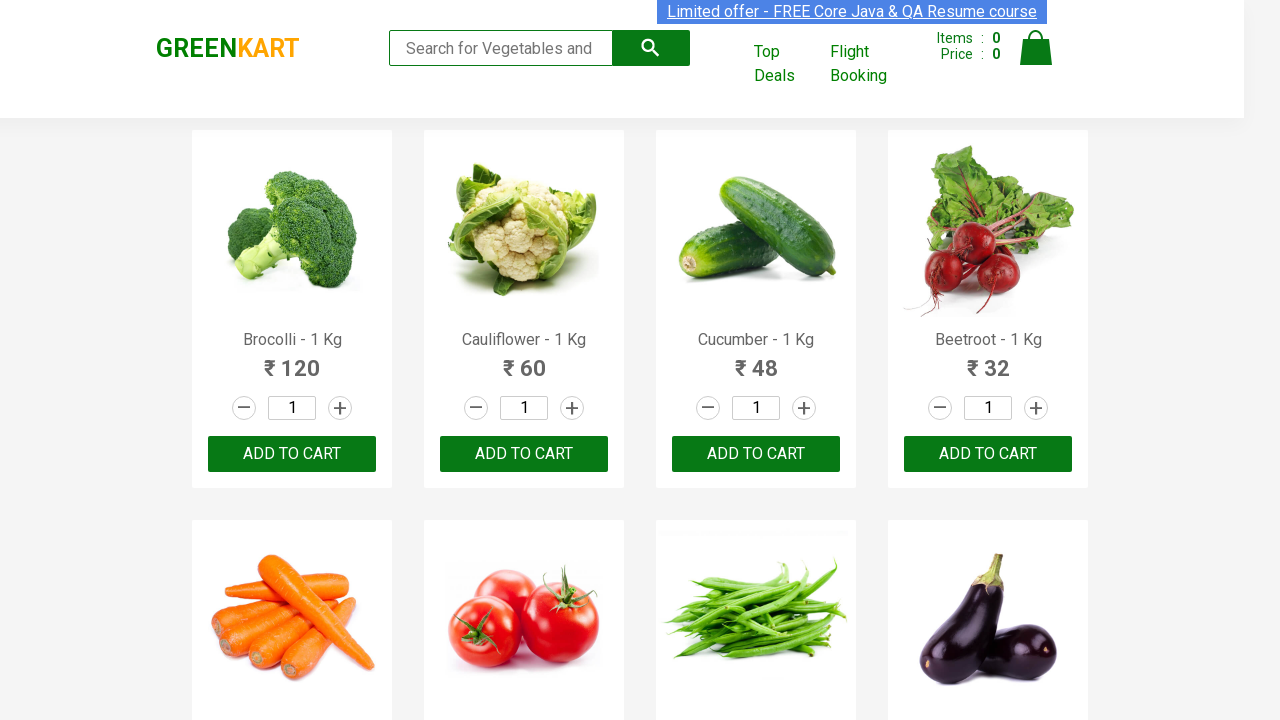

Retrieved product name text: Cauliflower - 1 Kg
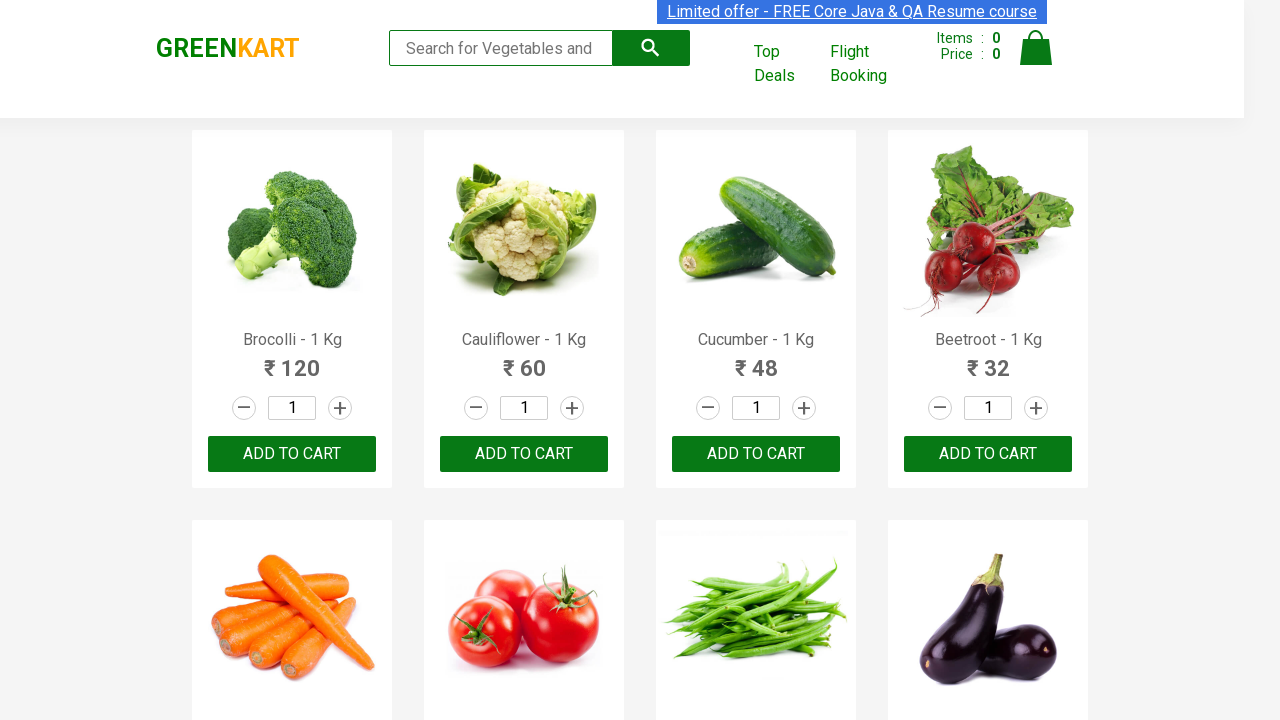

Retrieved product name text: Cucumber - 1 Kg
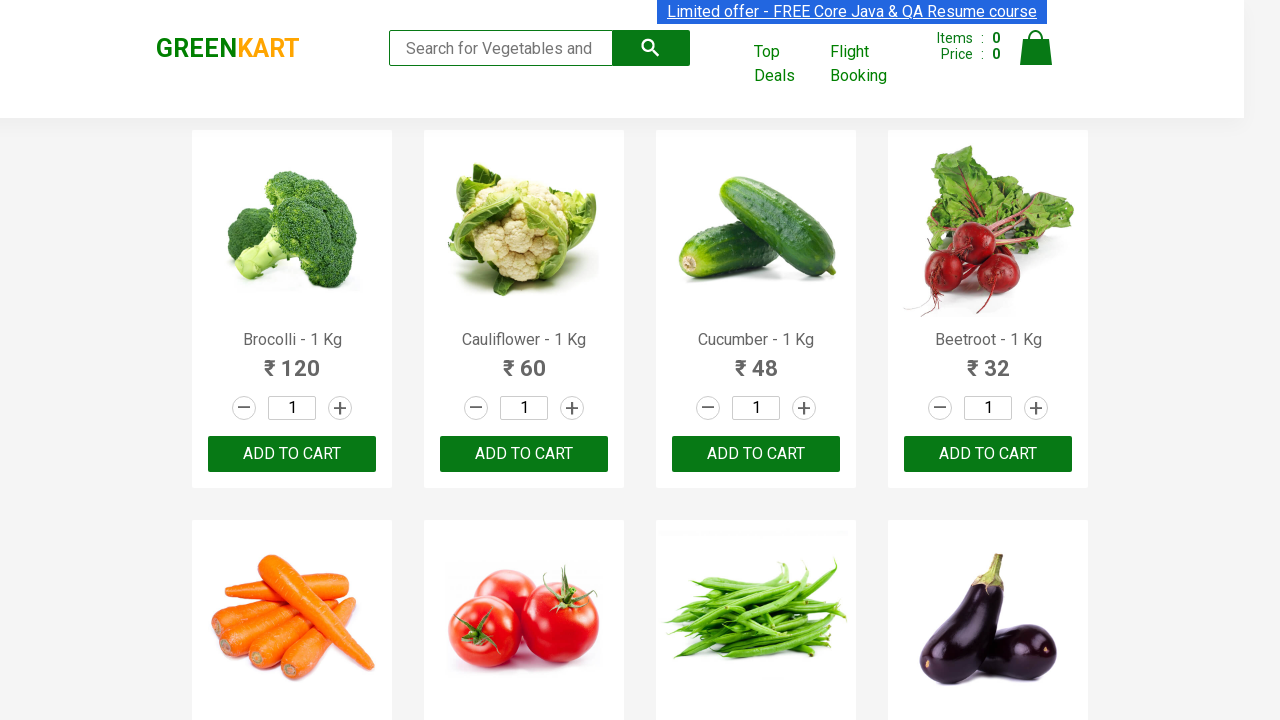

Clicked Add to Cart button for Cucumber at (756, 454) on xpath=//div[@class='product-action']/button >> nth=2
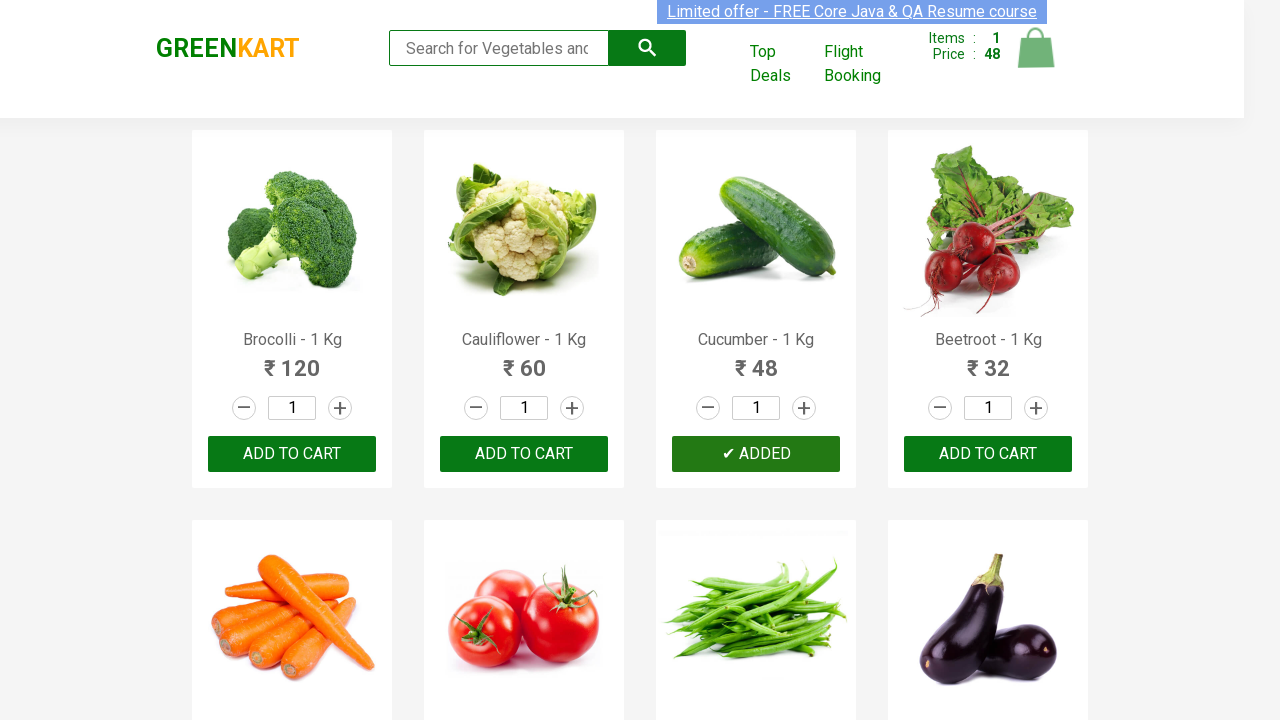

Retrieved product name text: Beetroot - 1 Kg
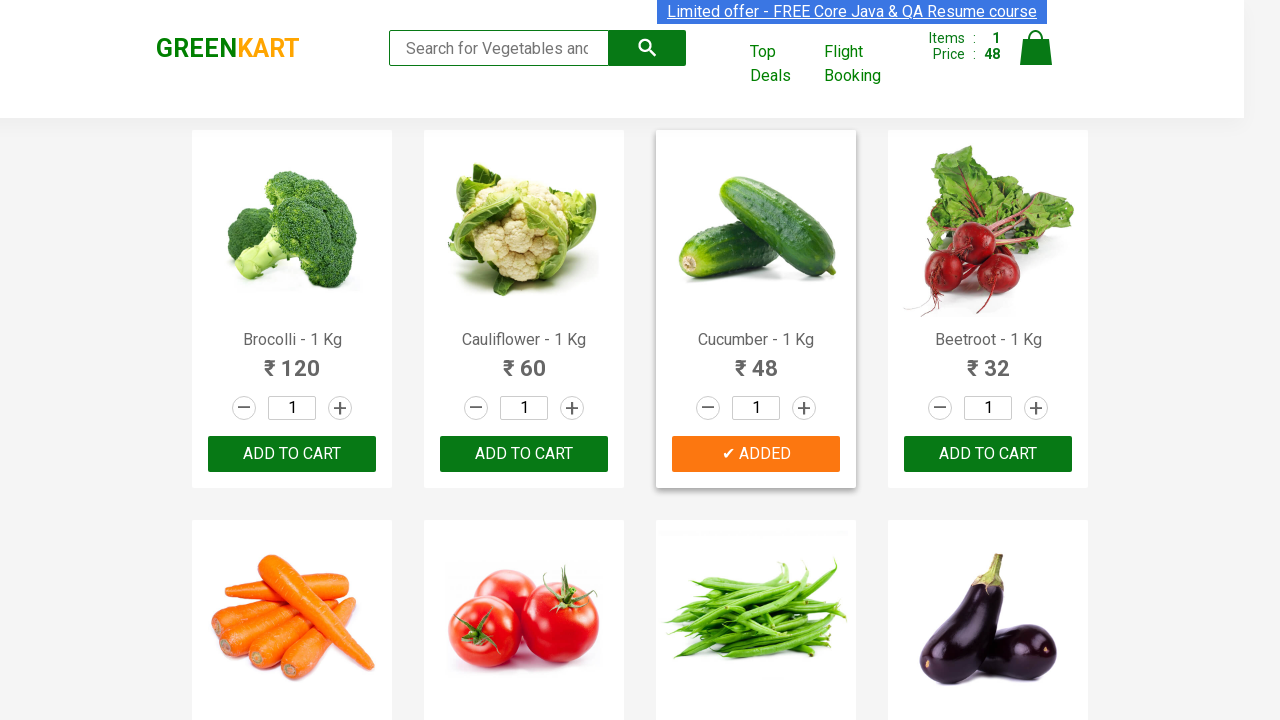

Retrieved product name text: Carrot - 1 Kg
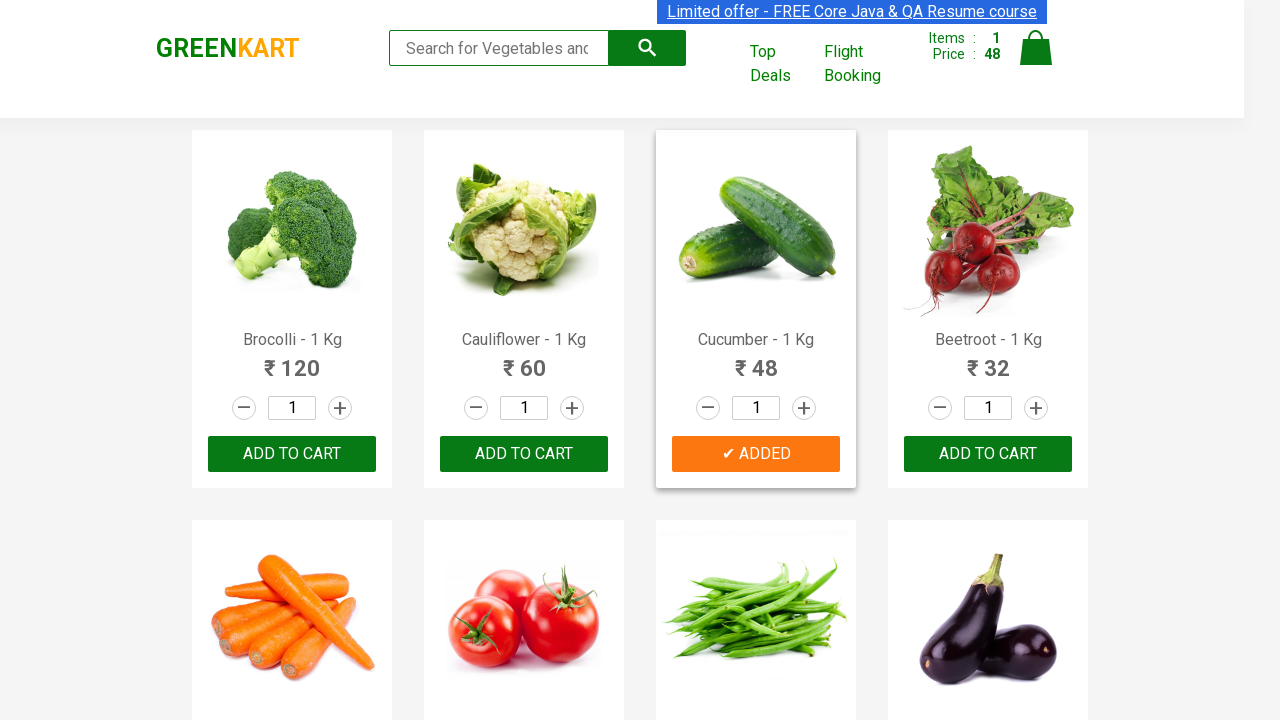

Retrieved product name text: Tomato - 1 Kg
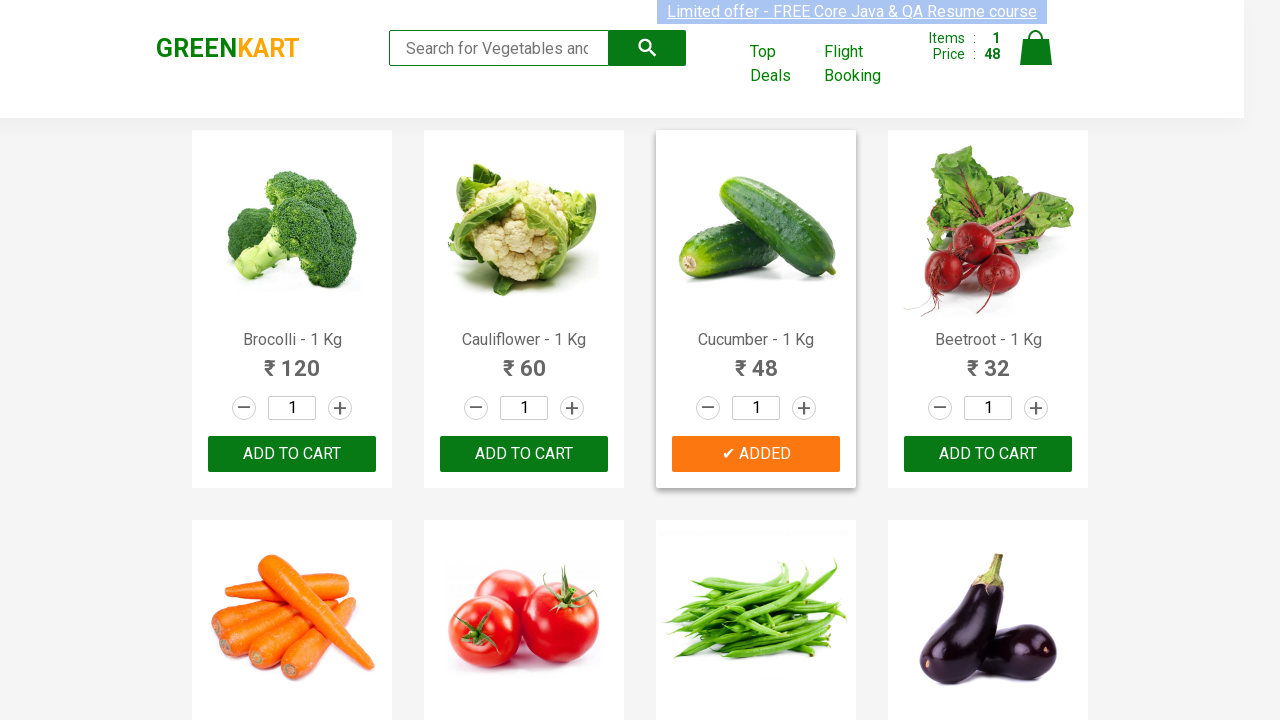

Clicked Add to Cart button for Tomato at (524, 360) on xpath=//div[@class='product-action']/button >> nth=5
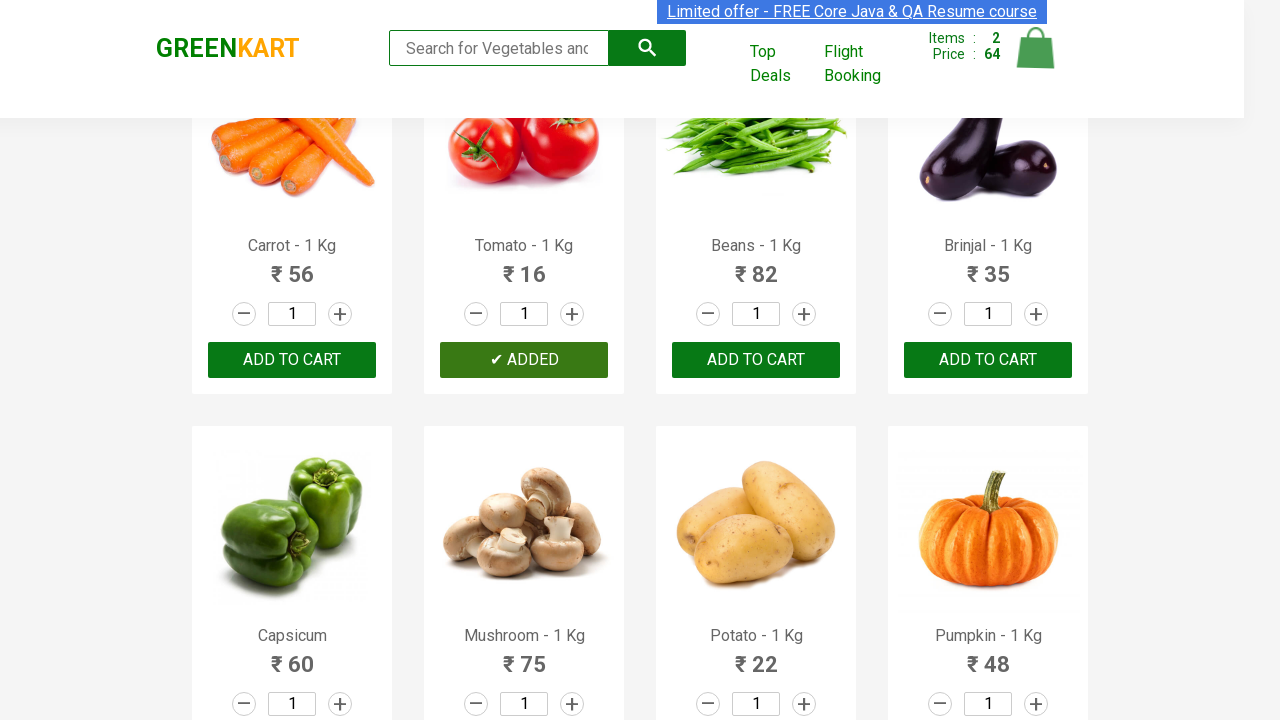

Clicked on cart icon at (1036, 48) on img[alt='Cart']
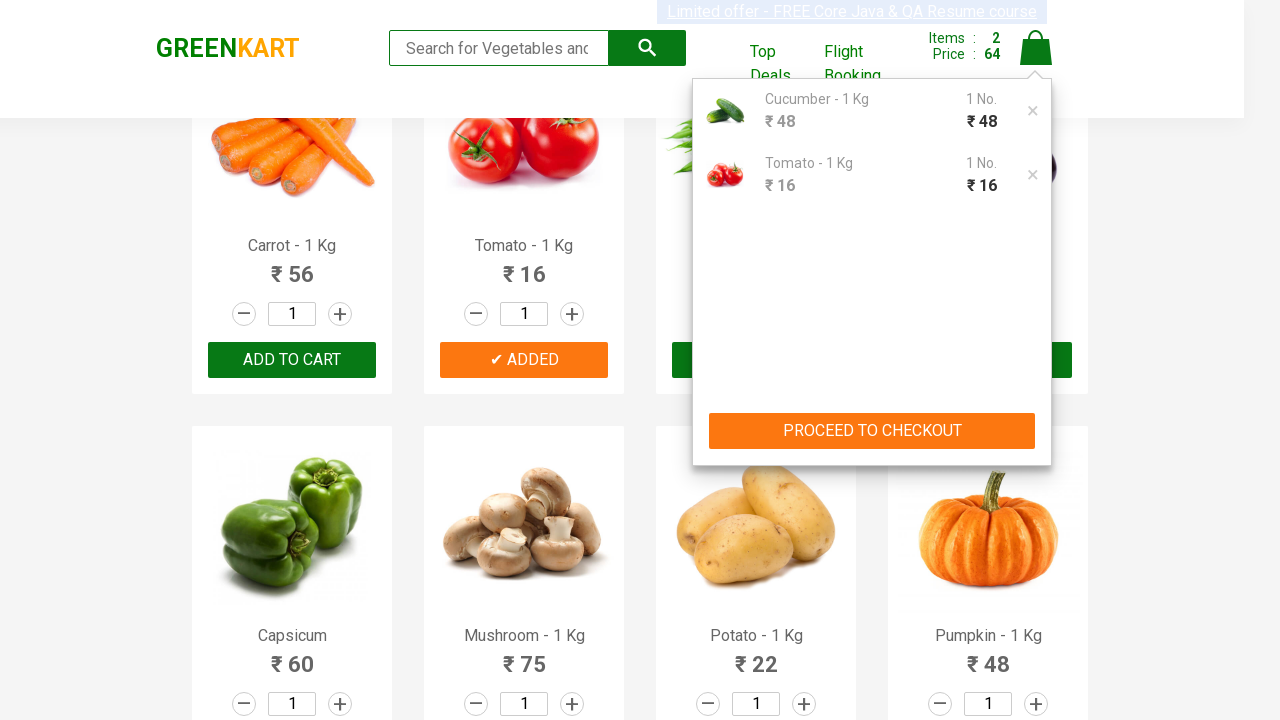

Clicked PROCEED TO CHECKOUT button at (872, 431) on xpath=//button[contains(text(),'PROCEED TO CHECKOUT')]
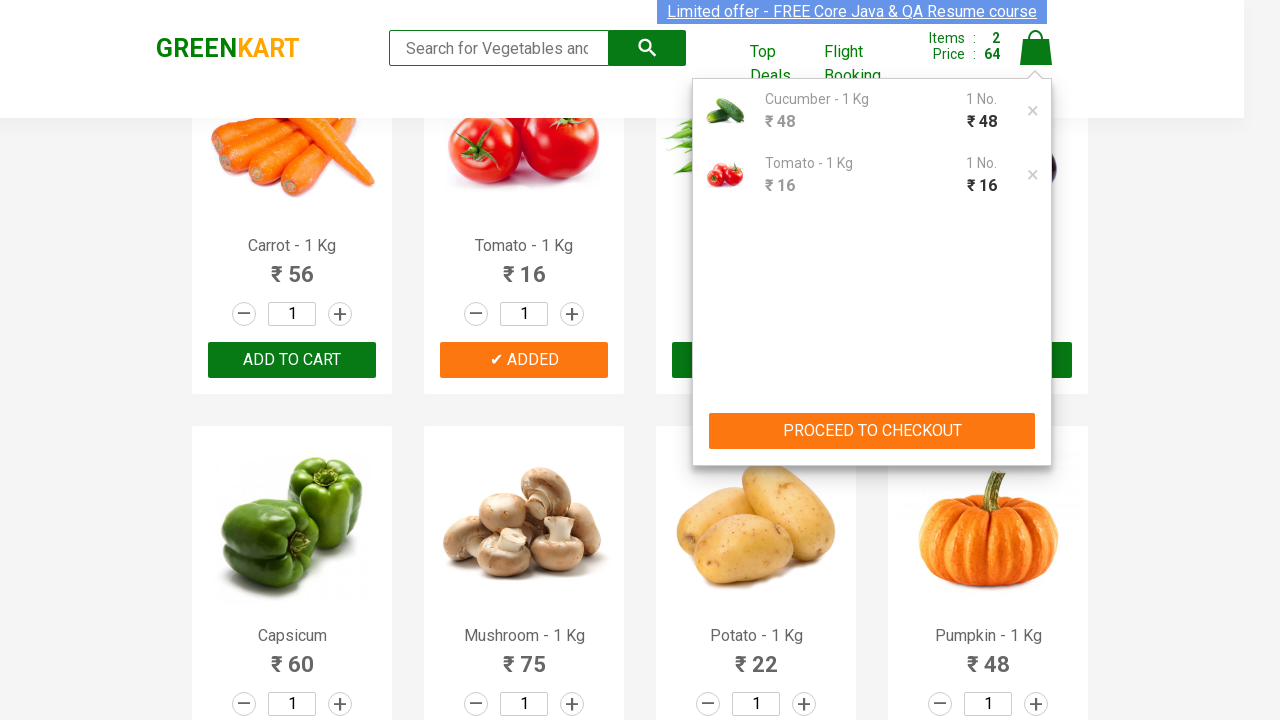

Filled promo code field with 'rahulshettyacademy' on input.promoCode
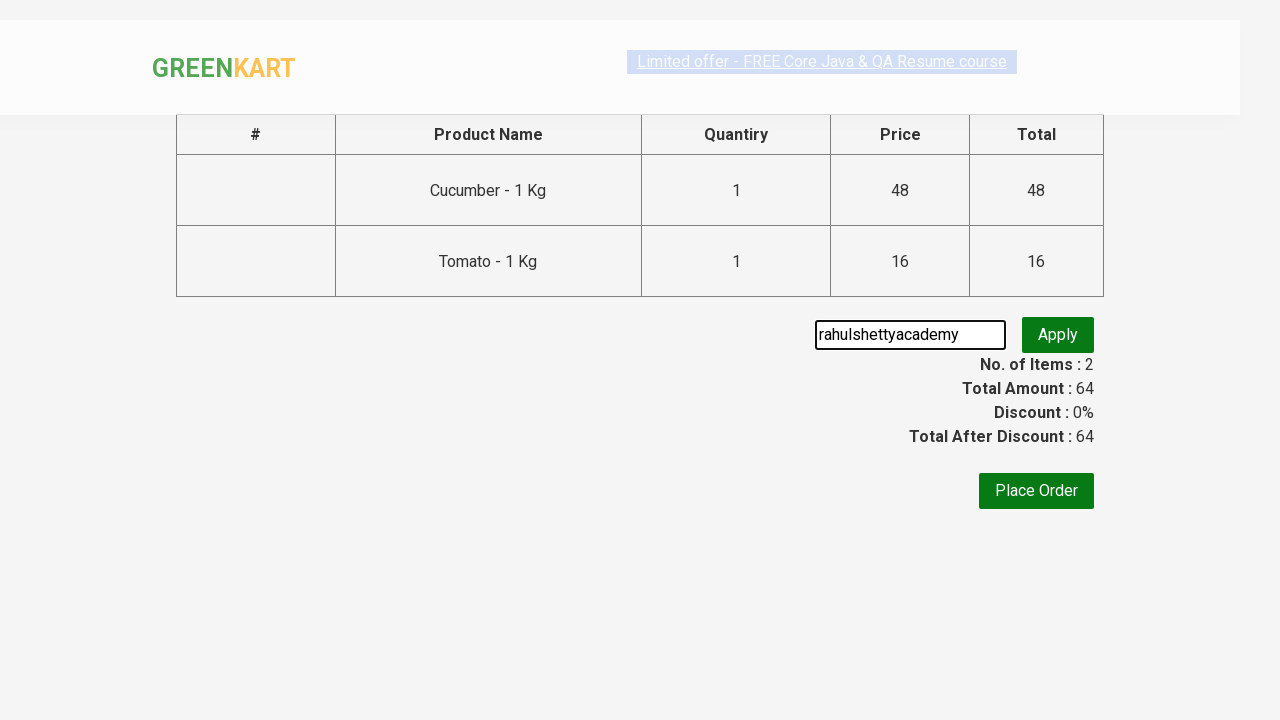

Clicked promo code apply button at (1058, 335) on .promoBtn
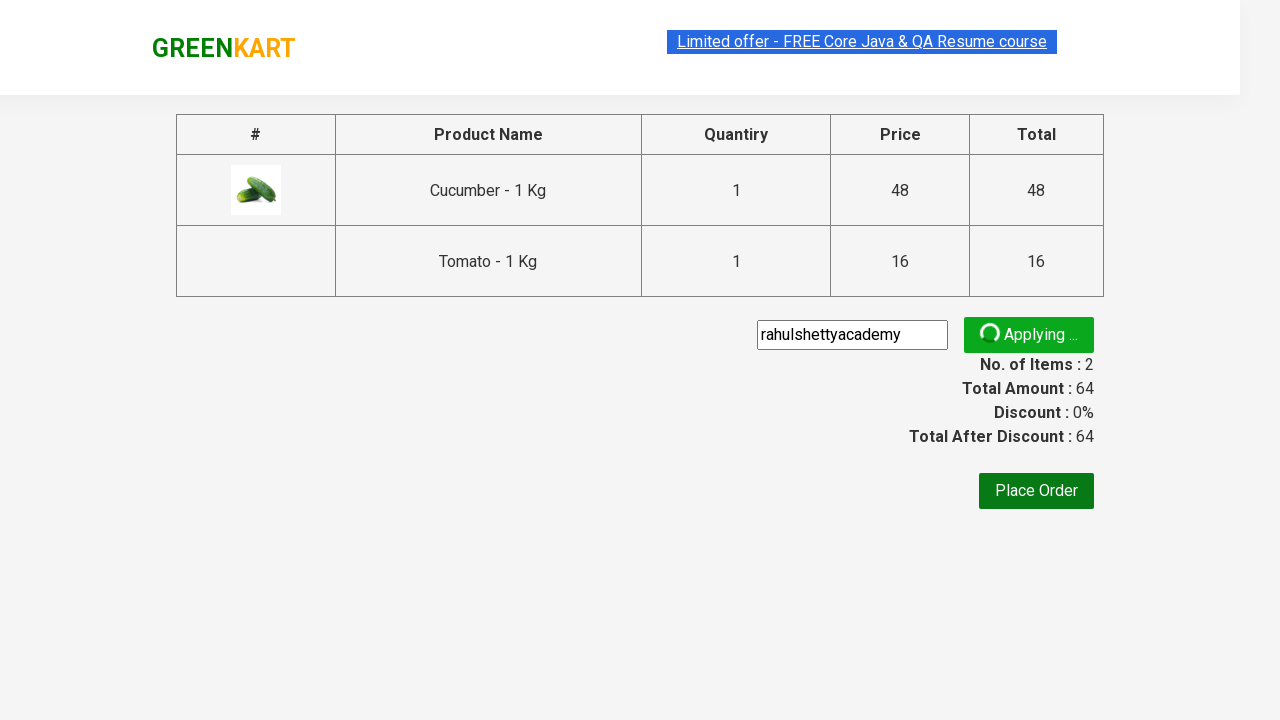

Promo code application confirmed - promo info visible
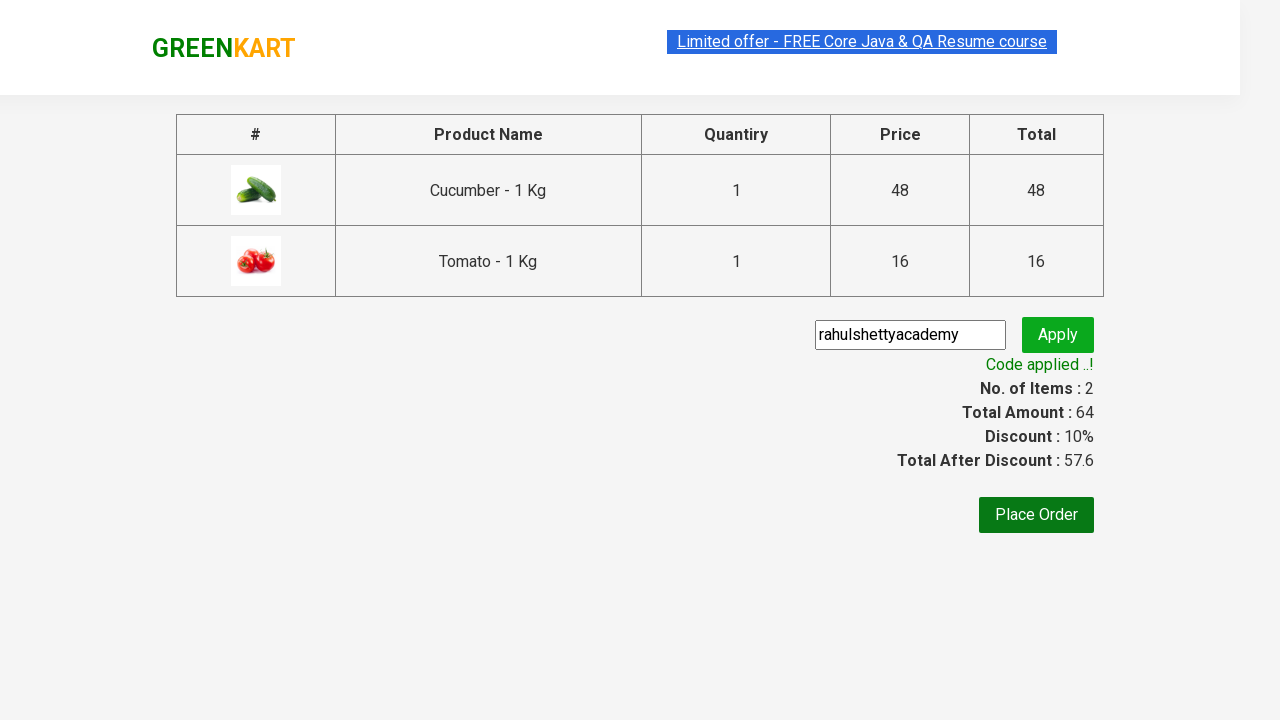

Retrieved promo info text: Code applied ..!
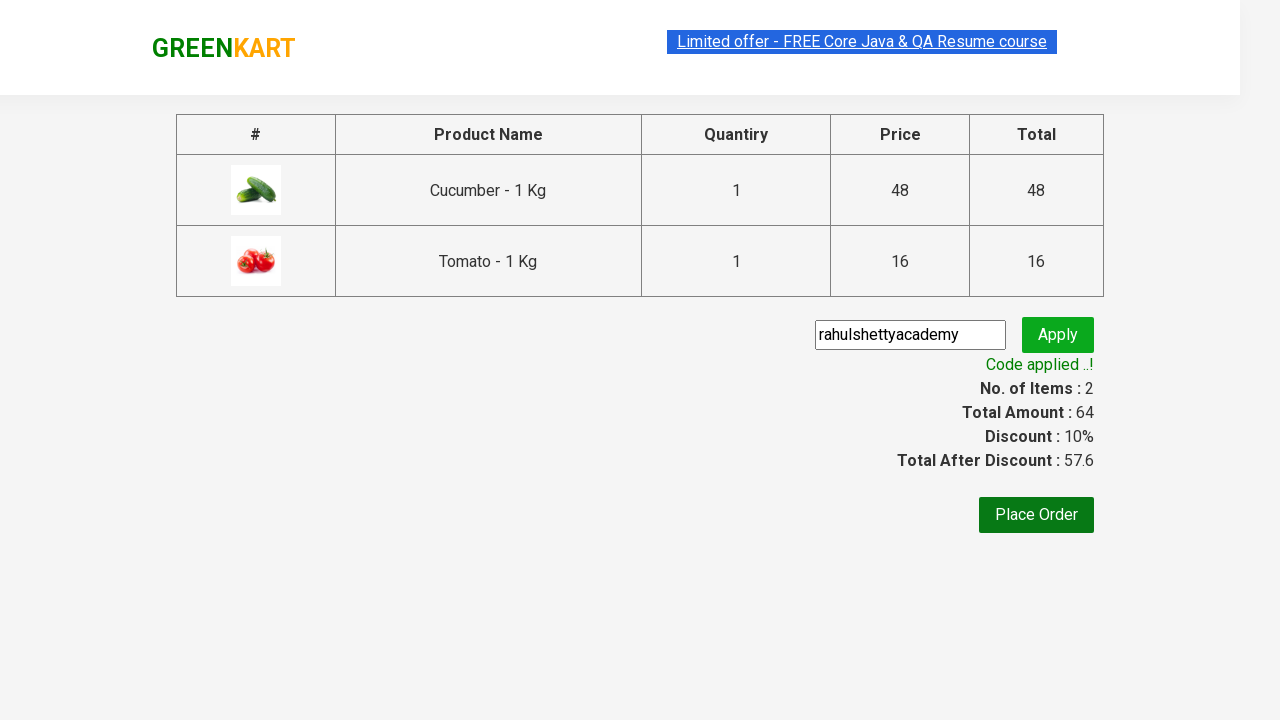

Clicked Place Order button to complete checkout at (1036, 515) on xpath=//button[contains(text(),'Place Order')]
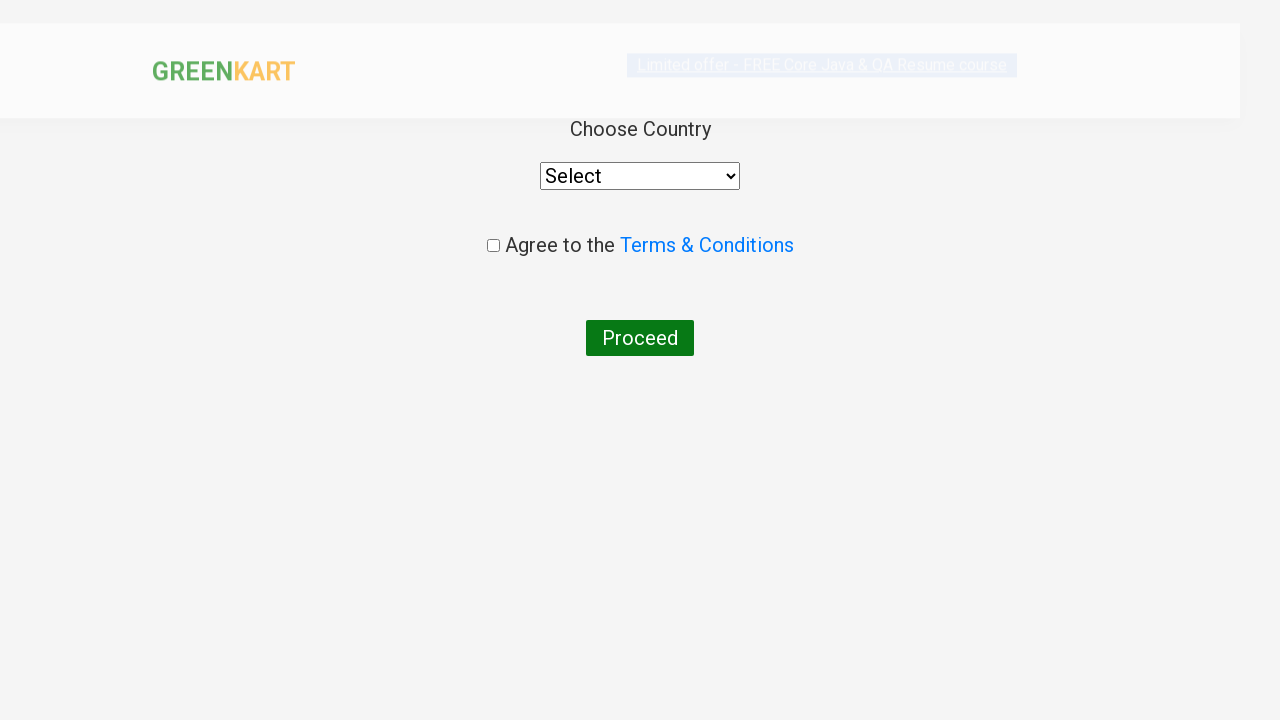

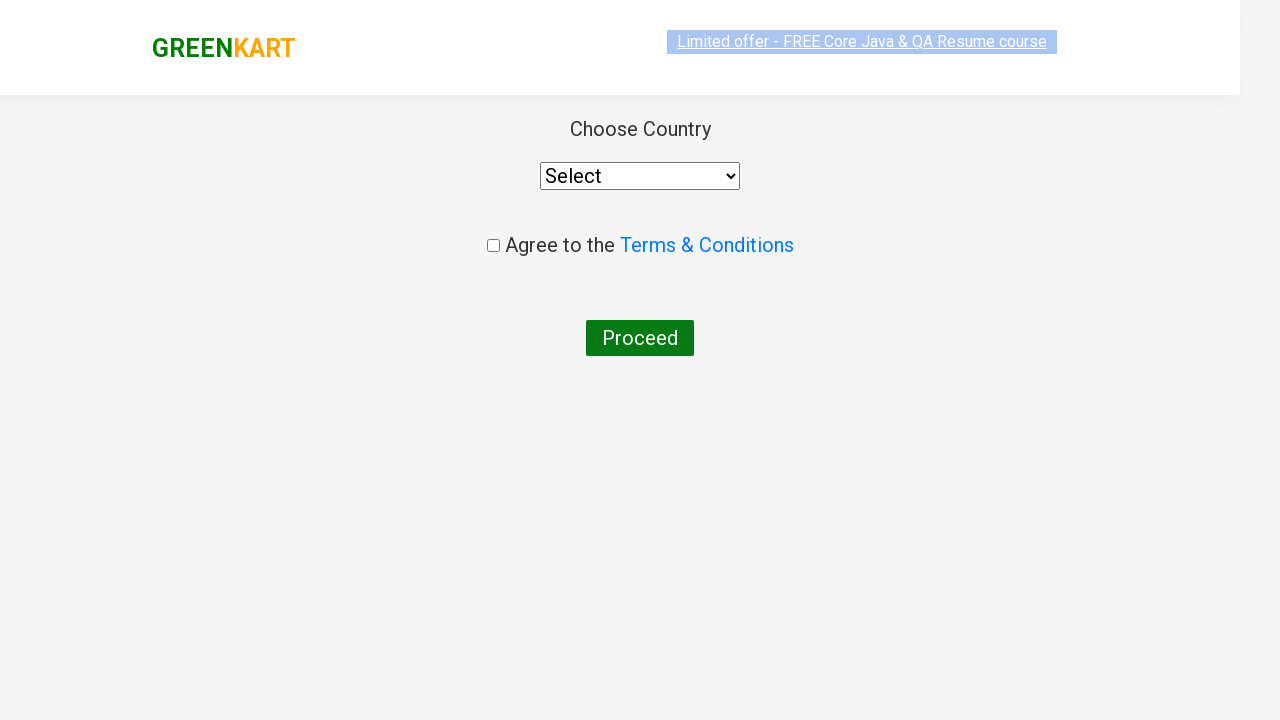